Tests JavaScript prompt alert functionality by clicking a button to trigger a prompt, entering text, and accepting the alert

Starting URL: https://v1.training-support.net/selenium/javascript-alerts

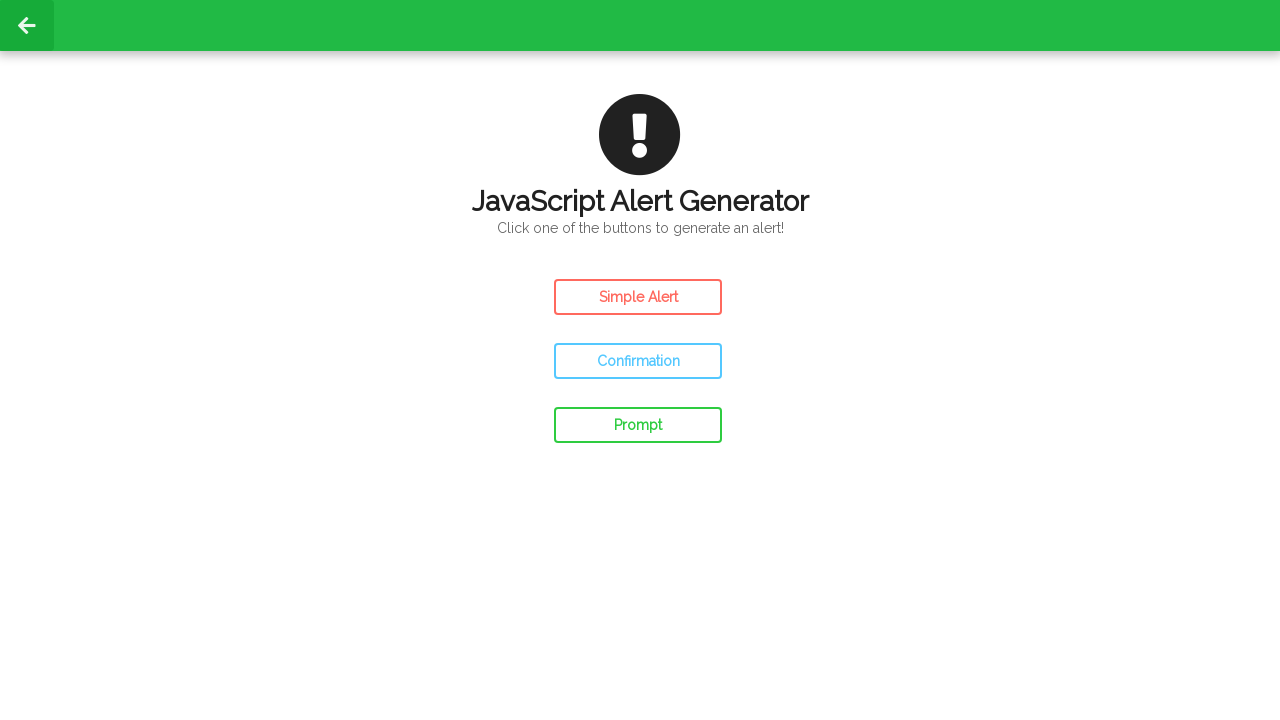

Clicked prompt button to trigger JavaScript prompt alert at (638, 425) on #prompt
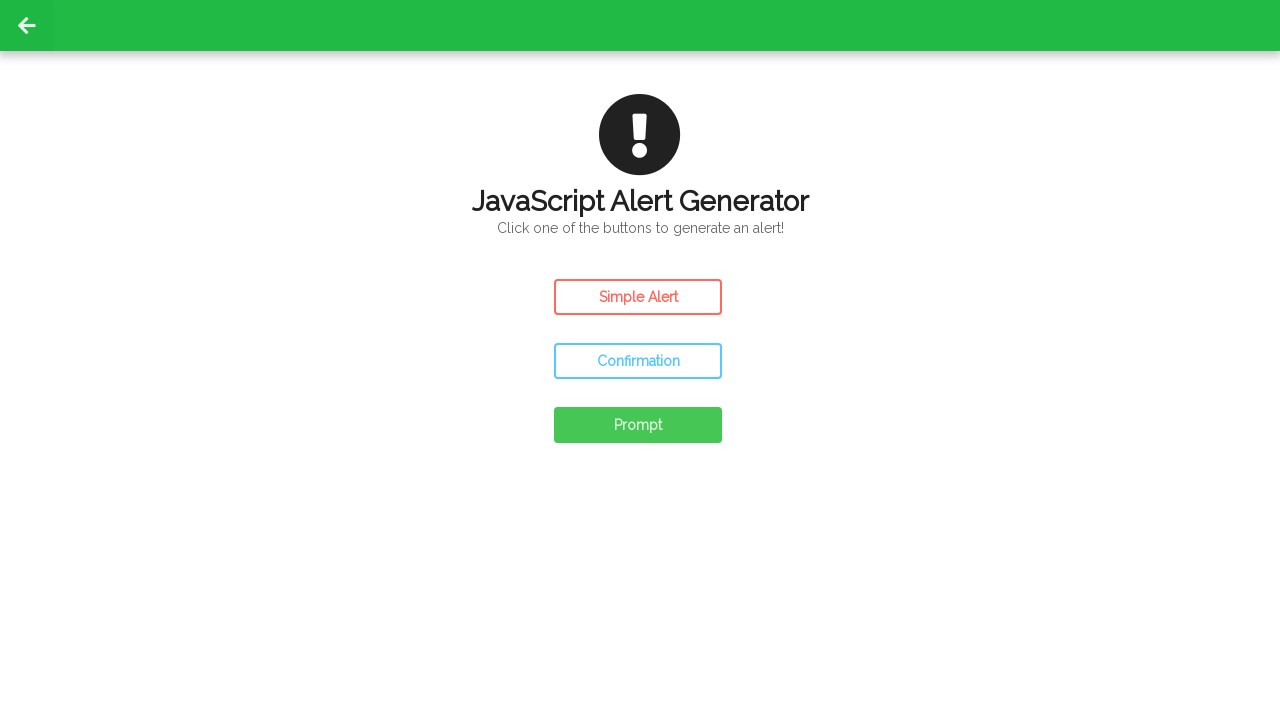

Set up dialog handler to accept prompt with text 'Awesome!'
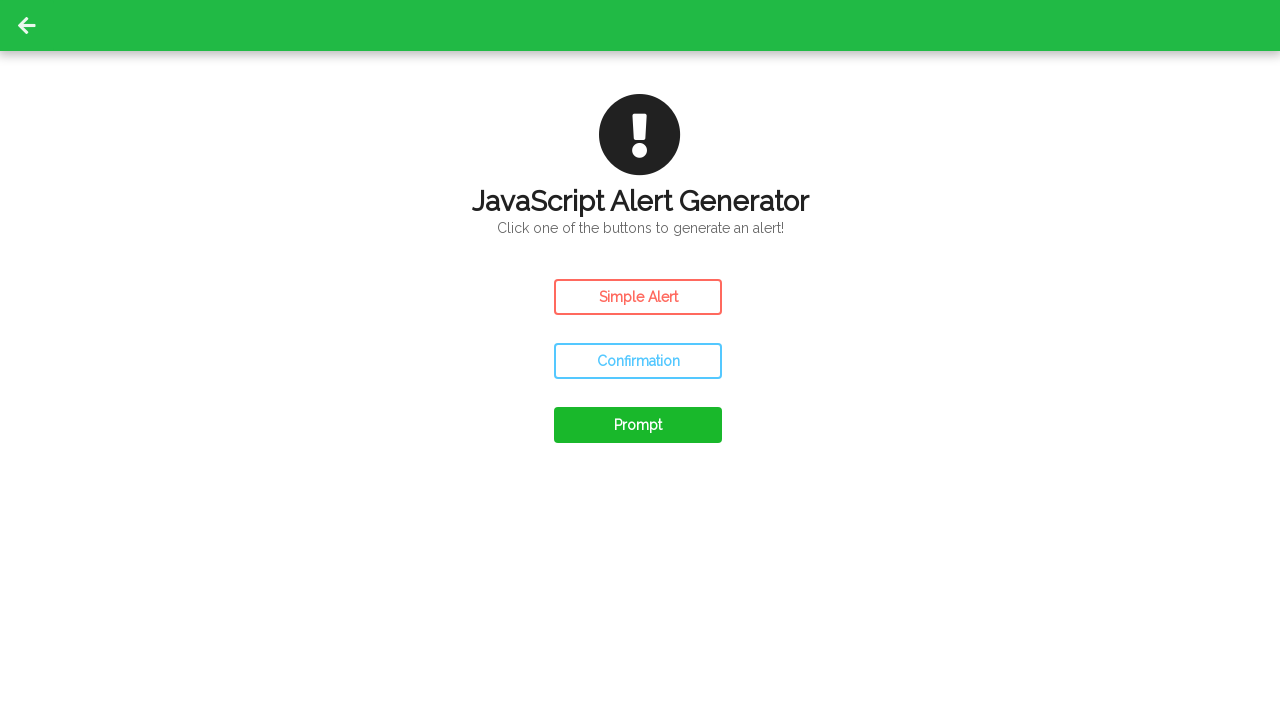

Clicked prompt button again to trigger and handle the alert at (638, 425) on #prompt
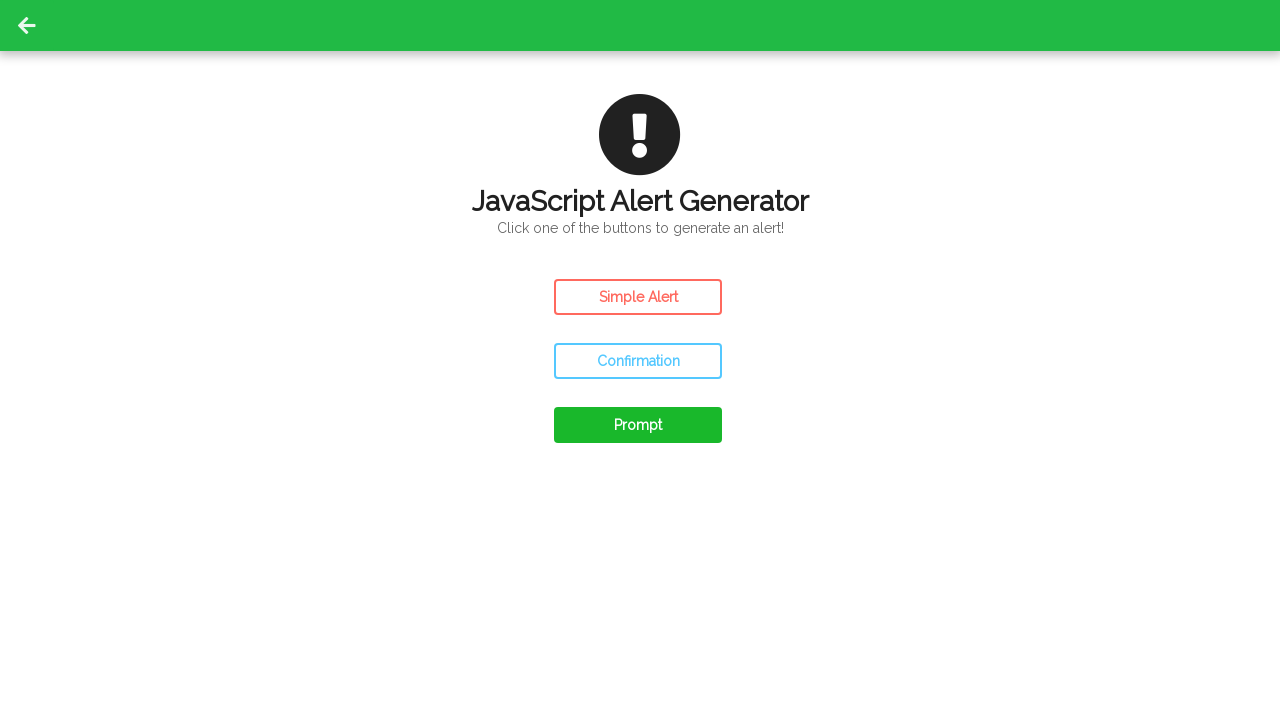

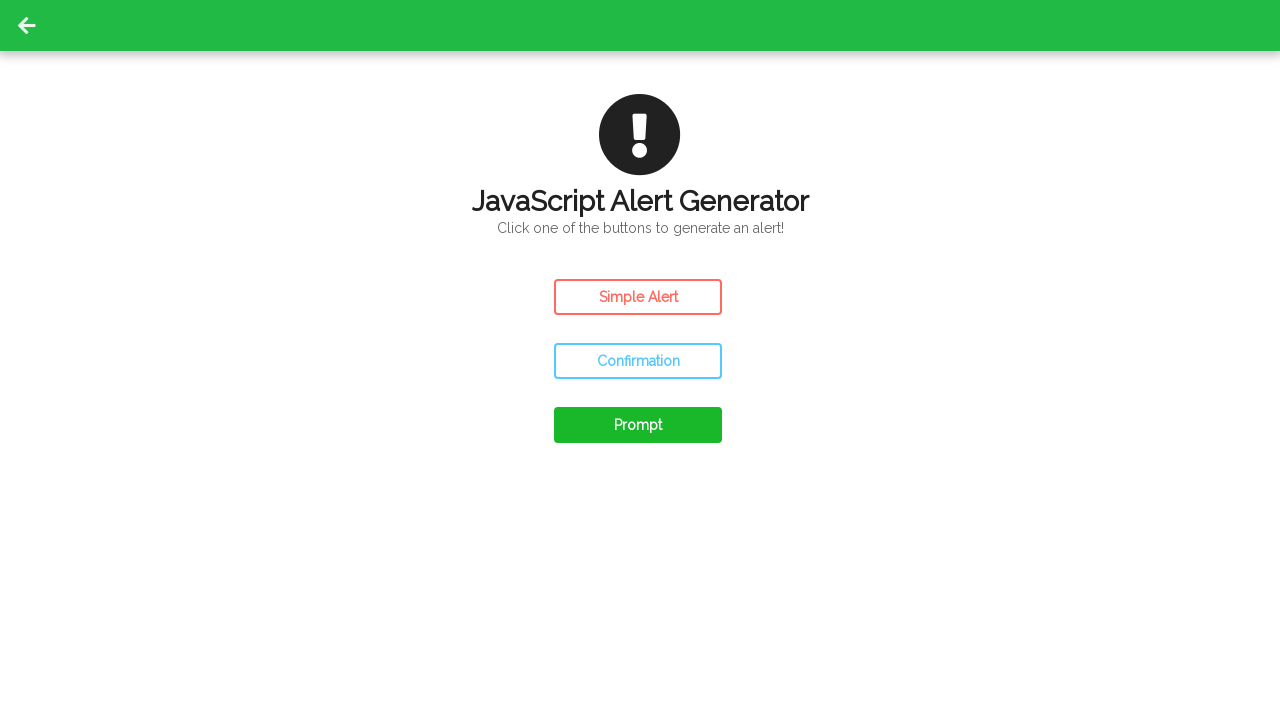